Tests form filling on a Selenium practice page by entering username/password, clicking sign in to trigger an error, then clicking forgot password link and filling out the password reset form using various locator strategies.

Starting URL: https://rahulshettyacademy.com/locatorspractice/

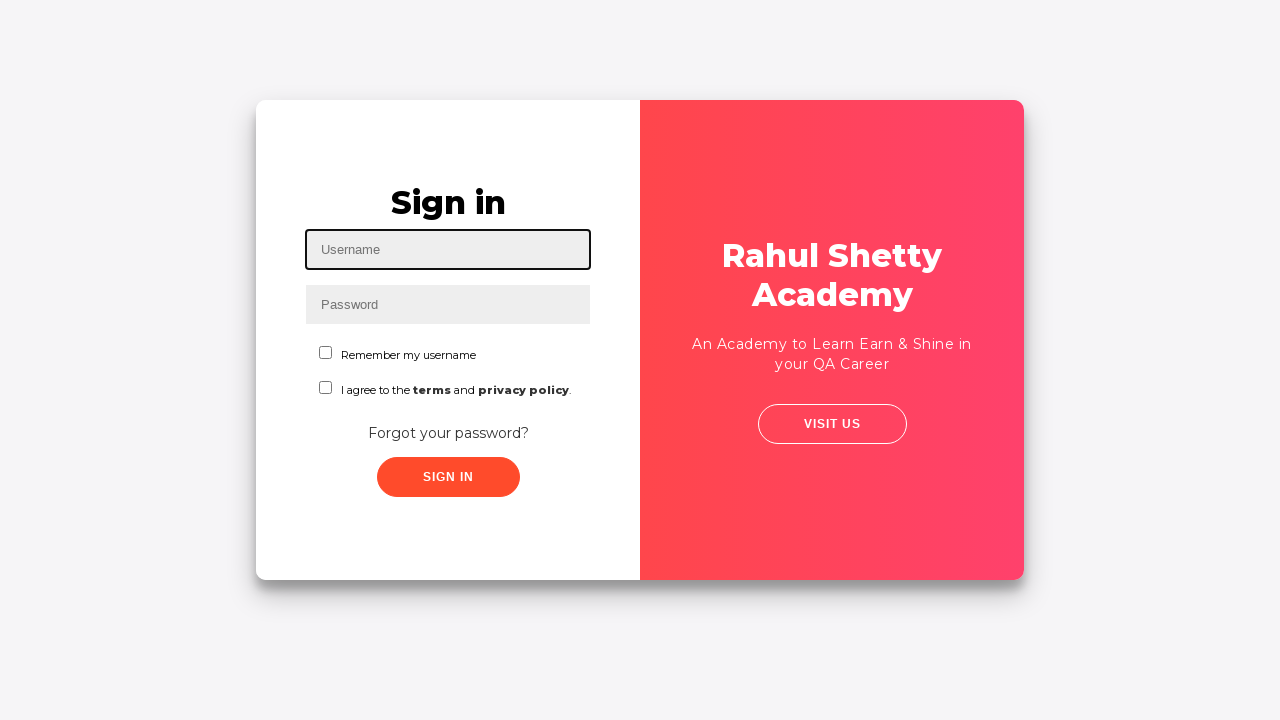

Filled username field with 'EricRicketts' on #inputUsername
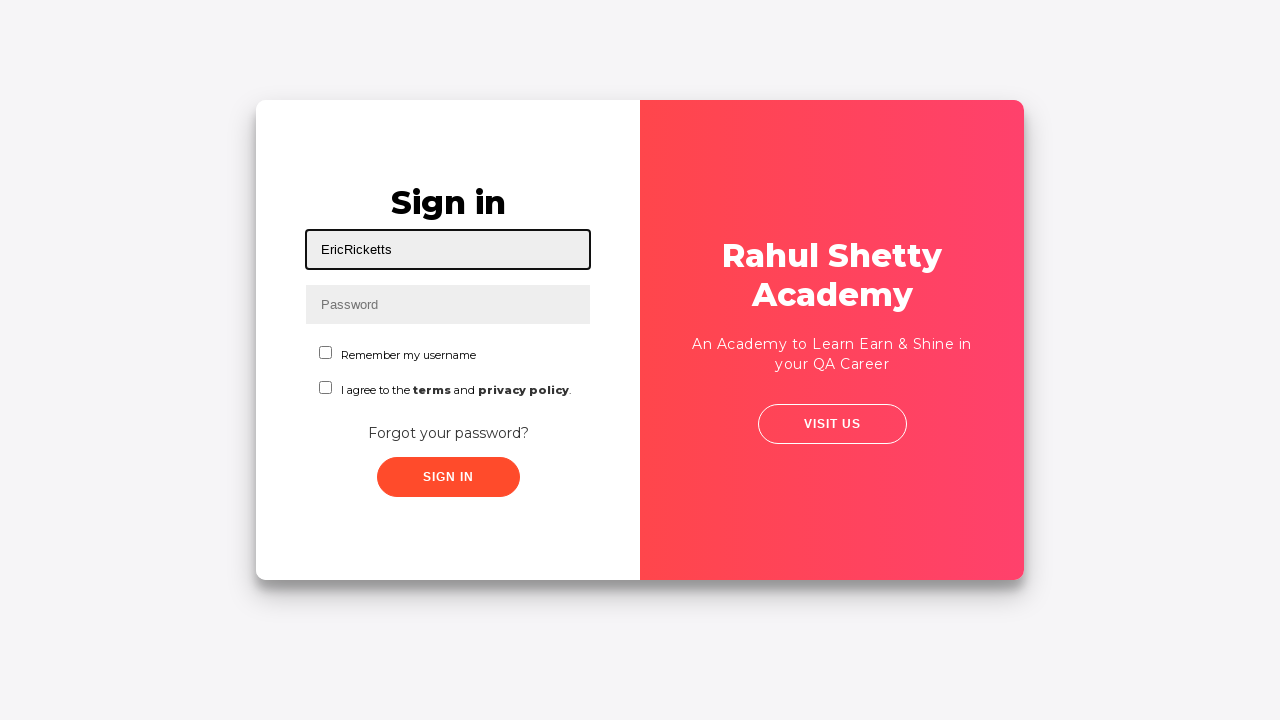

Filled password field with 'foo123bar@#$' on input[name='inputPassword']
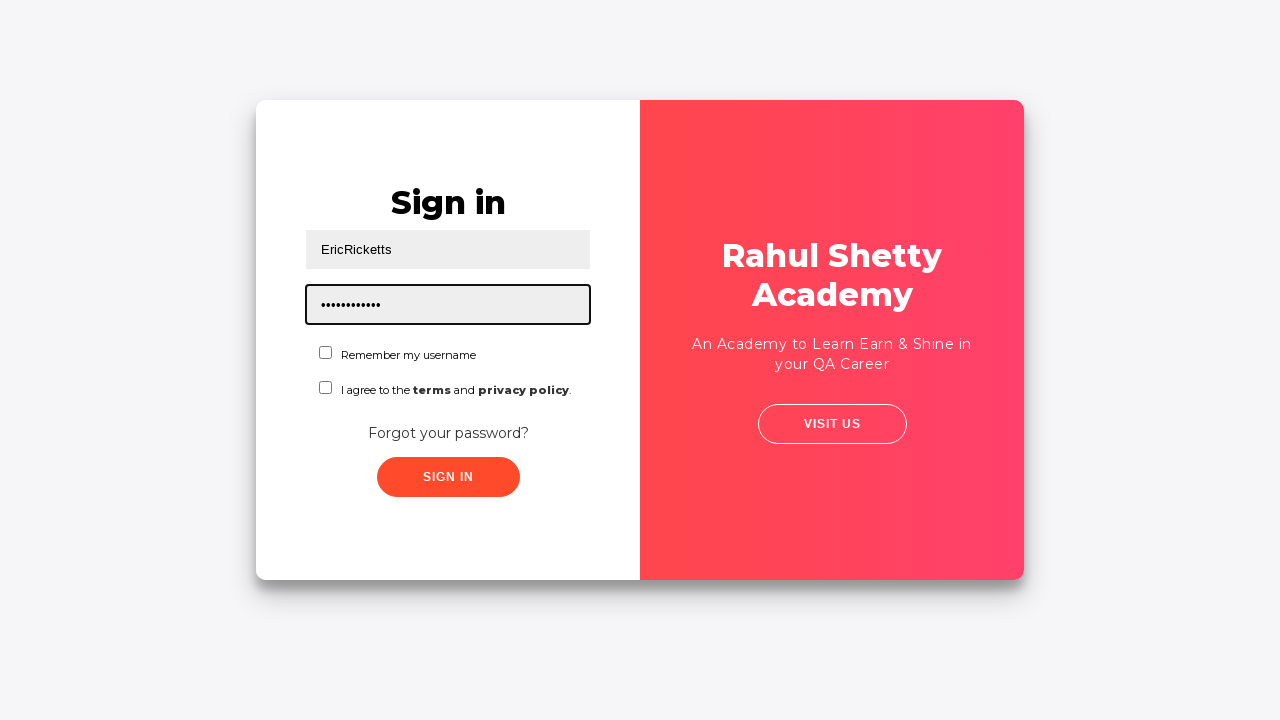

Clicked sign in button at (448, 477) on button.submit.signInBtn
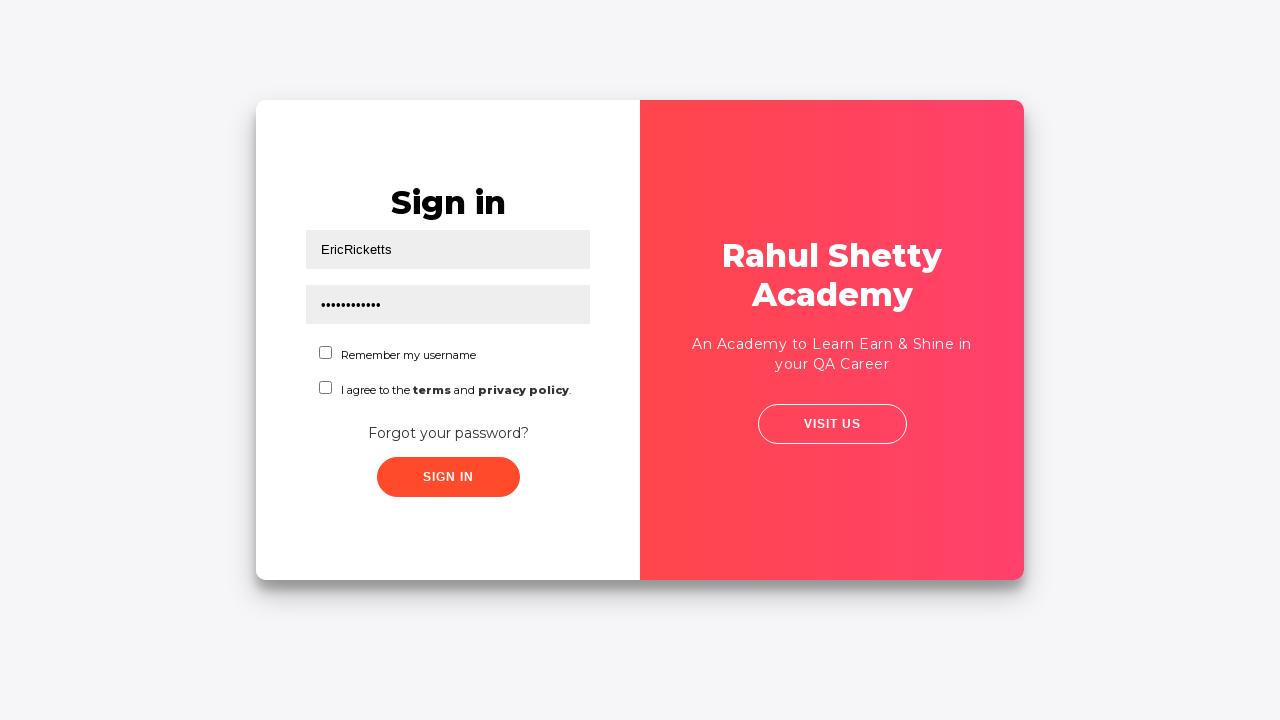

Error message appeared after sign in attempt
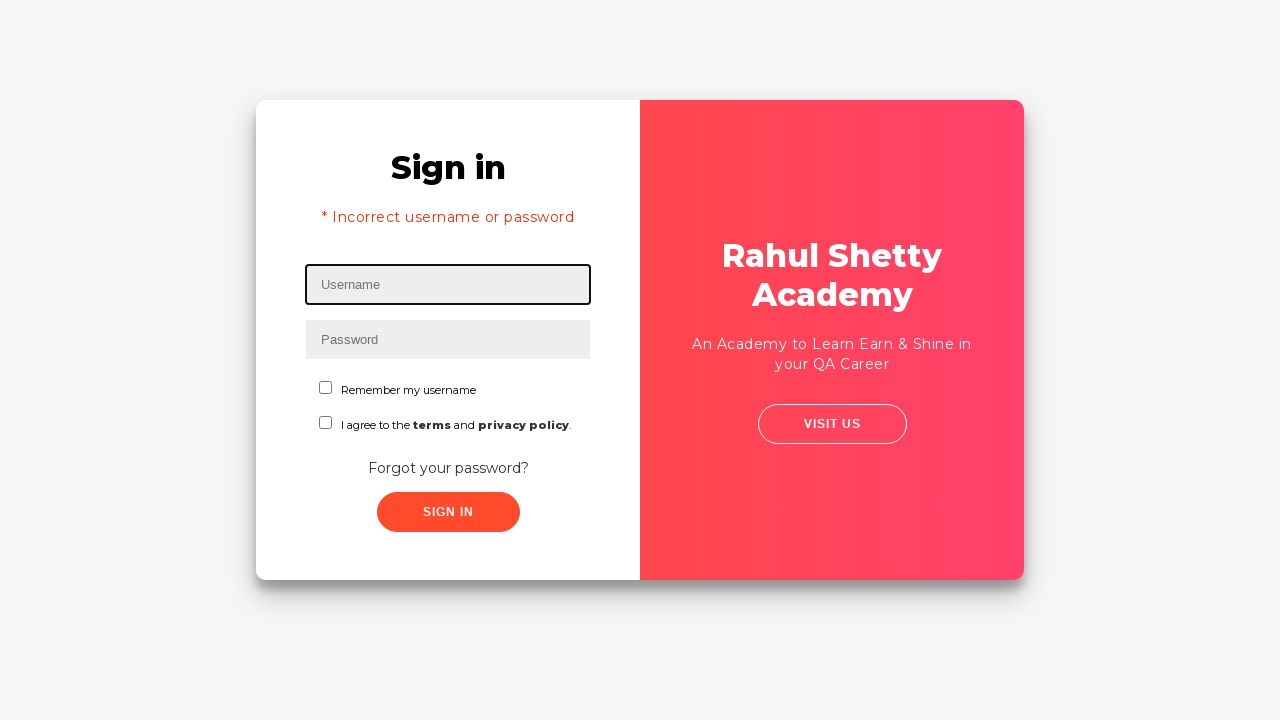

Clicked 'Forgot your password?' link at (448, 468) on text=Forgot your password?
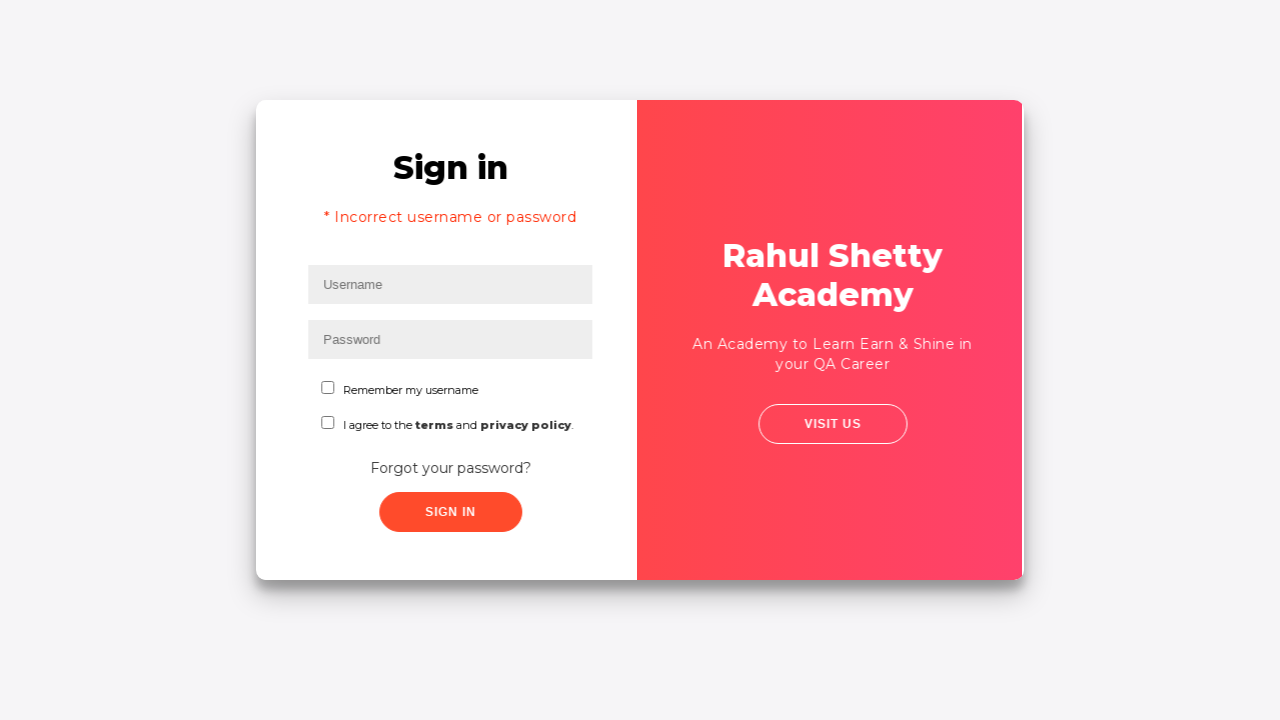

Password reset form name field loaded
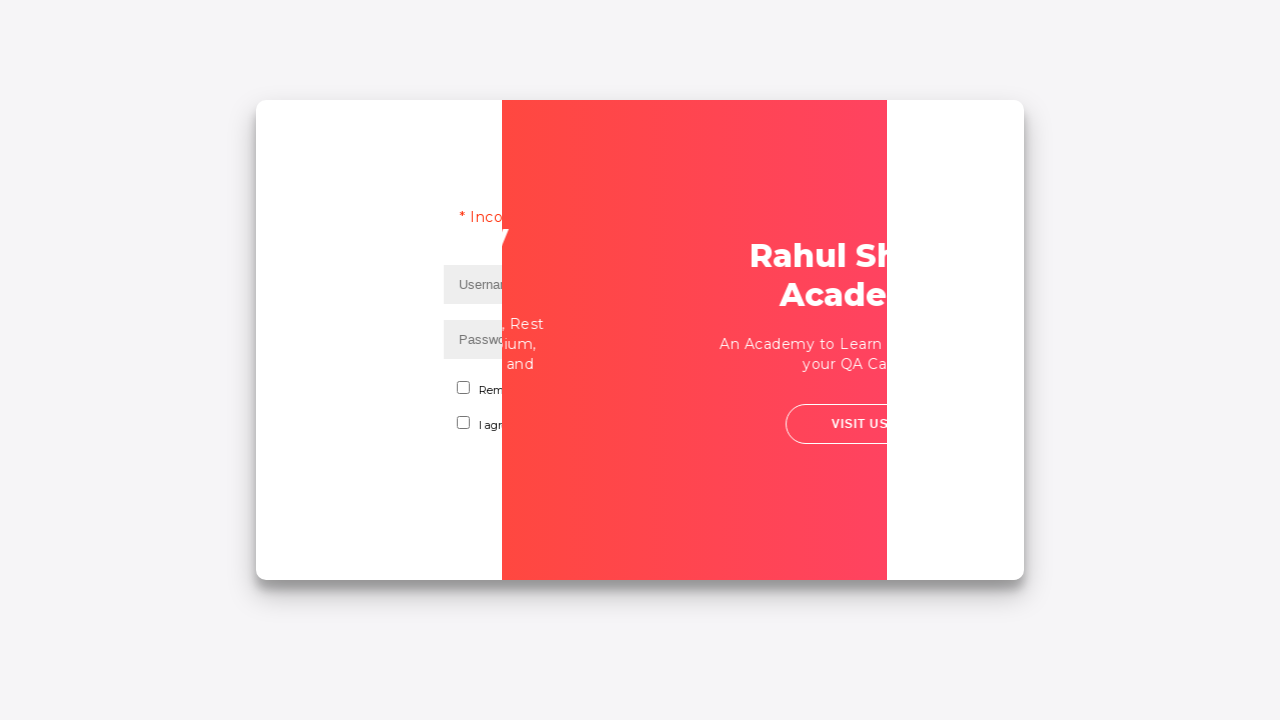

Filled password reset name field with 'EricRicketts' on input[placeholder='Name']
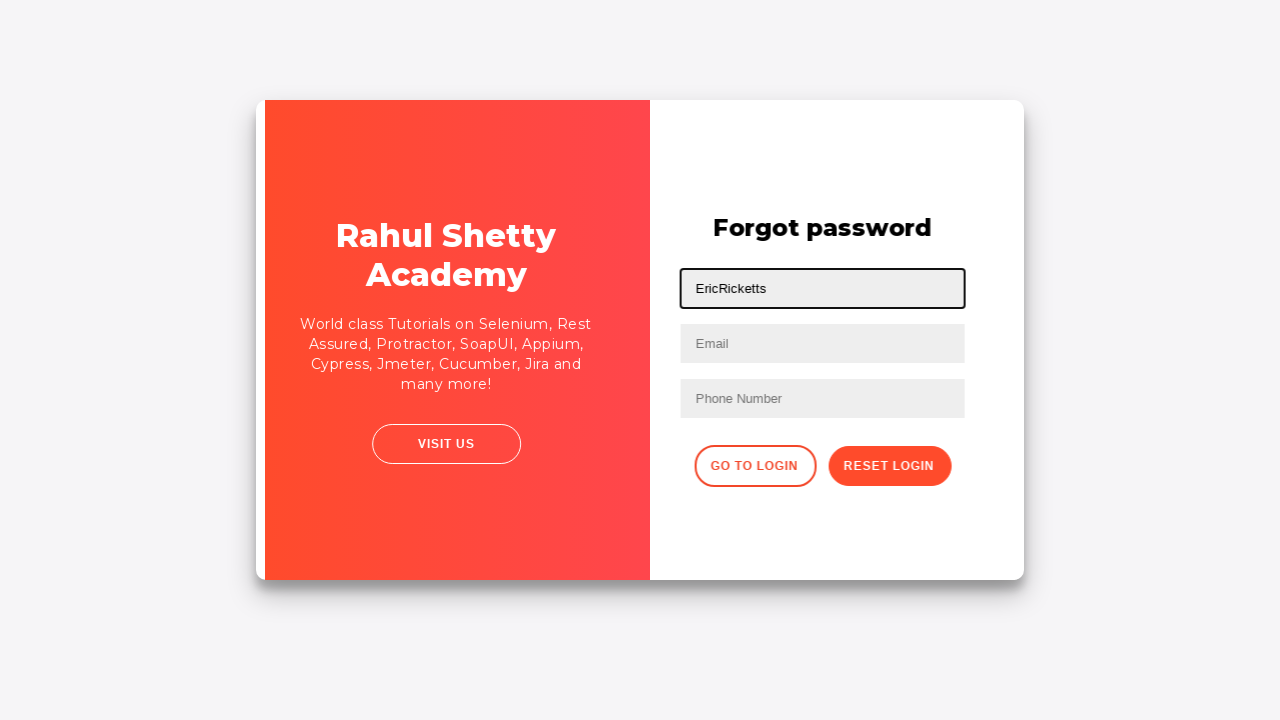

Filled password reset email field with 'eric_ricketts@icloud.com' on input[placeholder='Email']
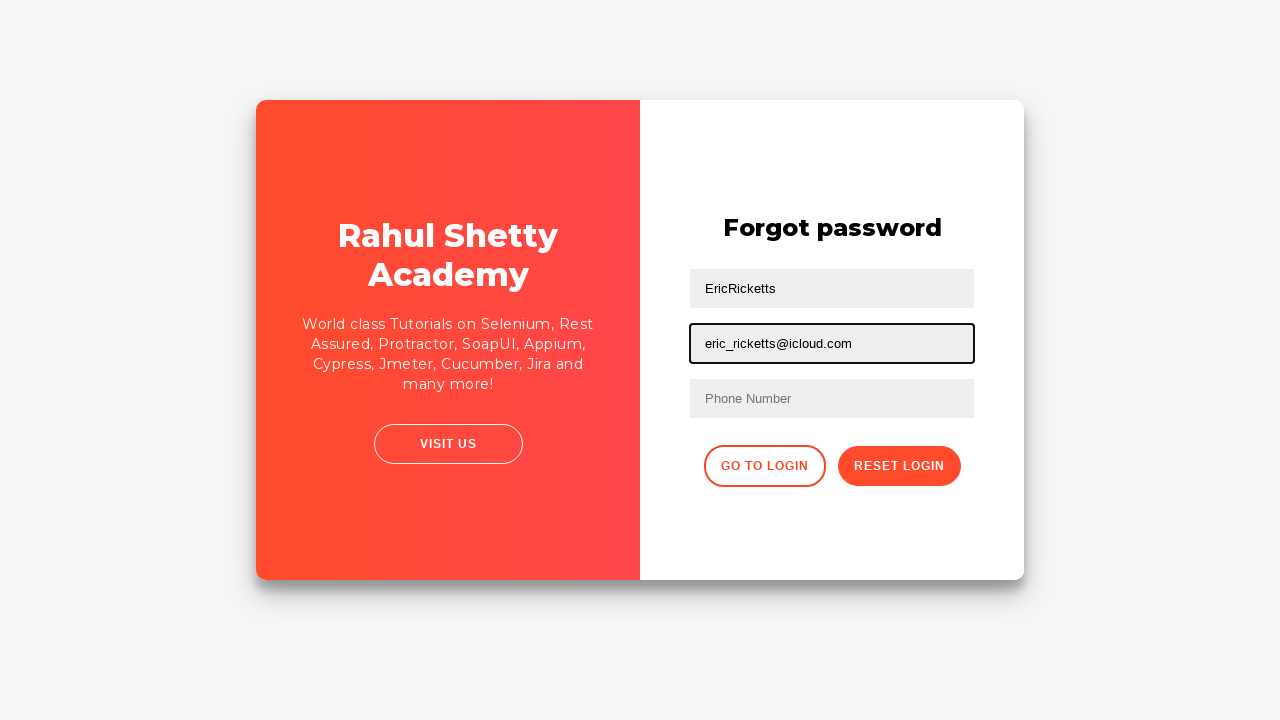

Cleared name field on input[placeholder='Name']
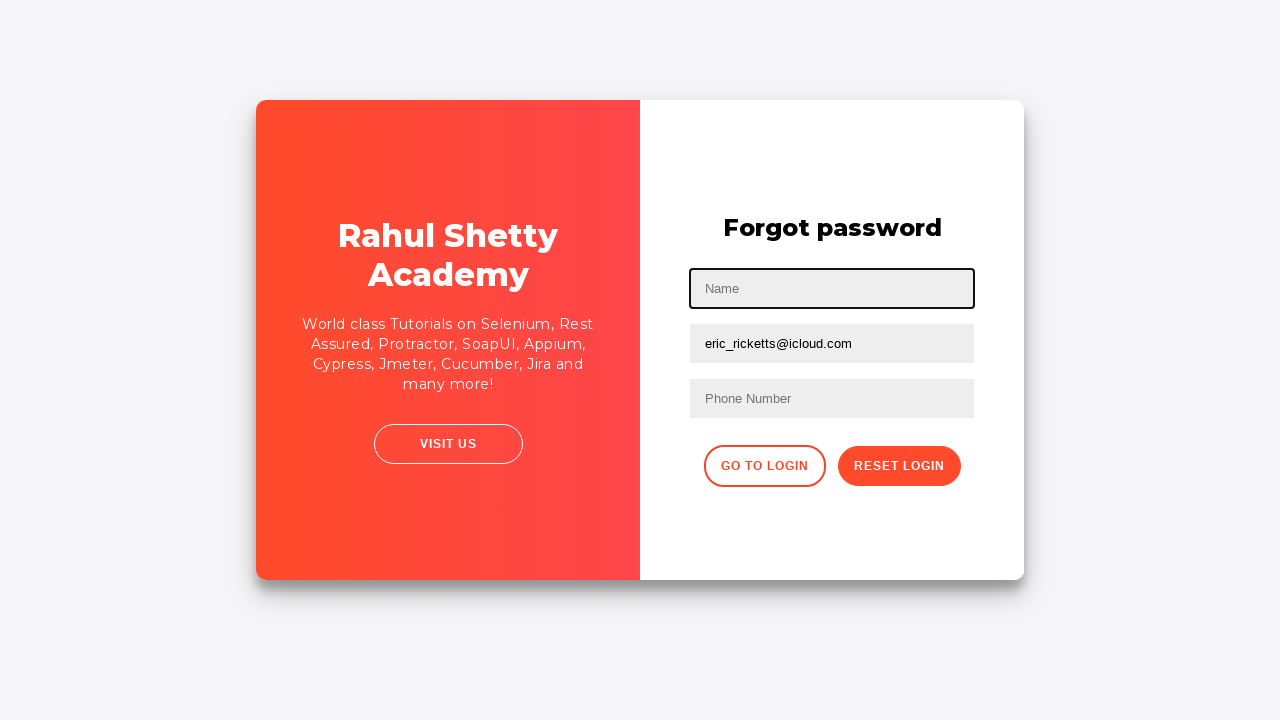

Cleared email field on input[placeholder='Email']
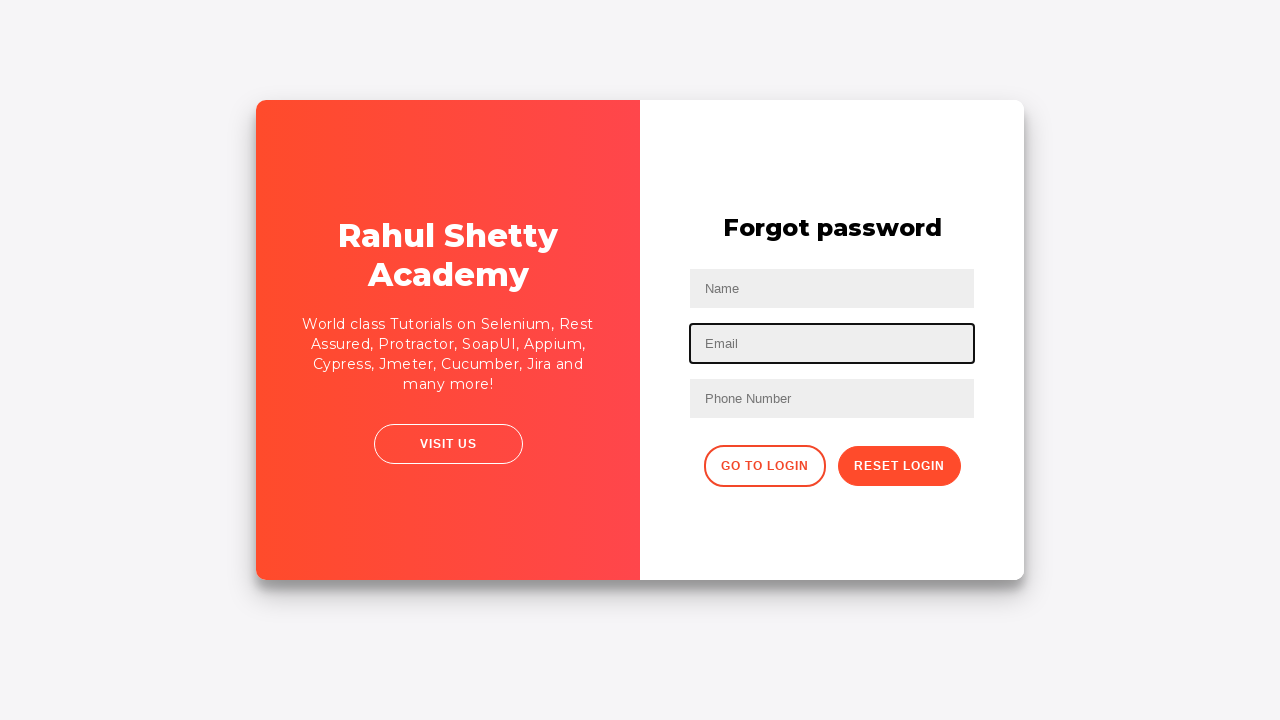

Filled first text input field using nth-of-type selector with 'EricRicketts' on input[type='text']:nth-of-type(1)
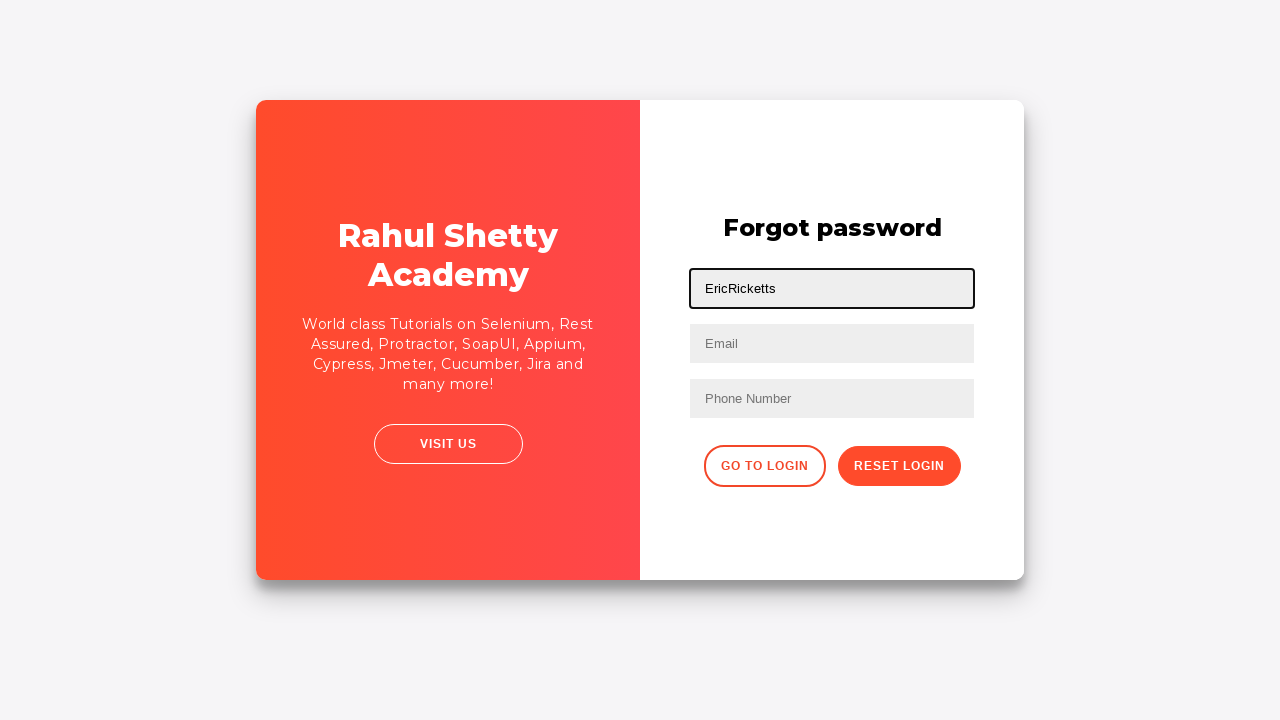

Filled second text input field using nth-of-type selector with 'eric_ricketts@icloud.com' on input[type='text']:nth-of-type(2)
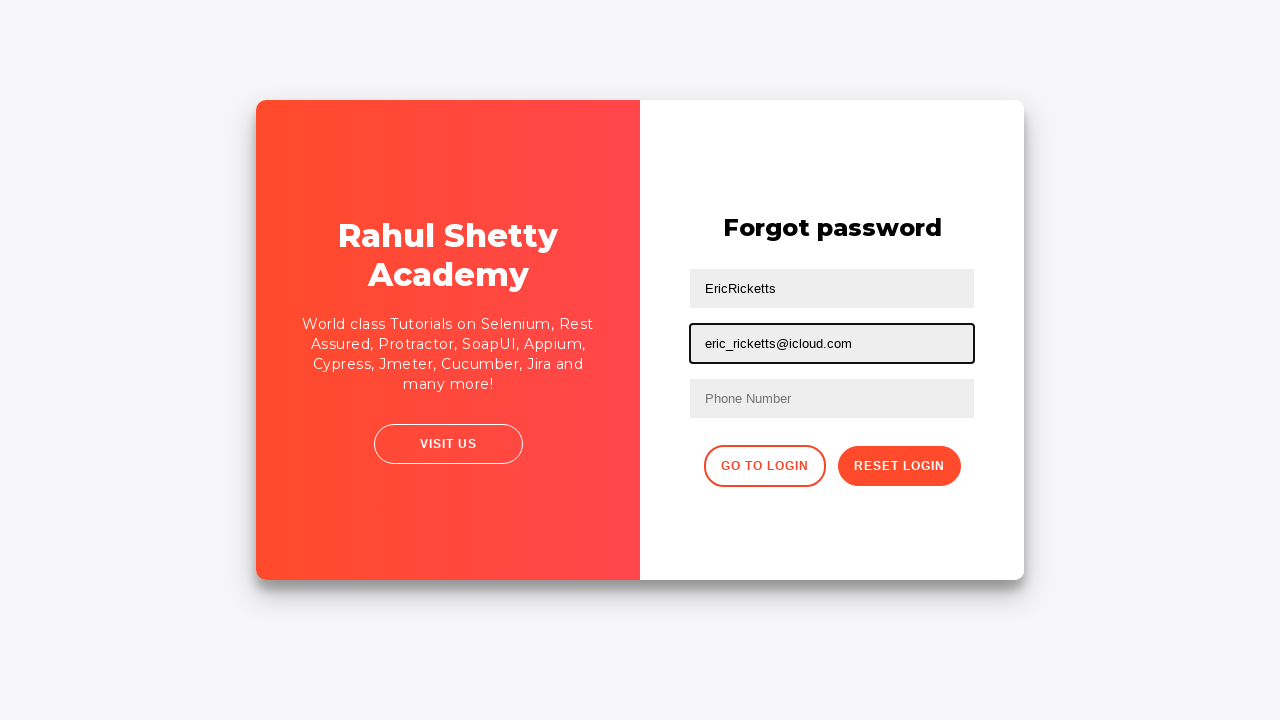

Cleared first text input field using nth-of-type selector on input[type='text']:nth-of-type(1)
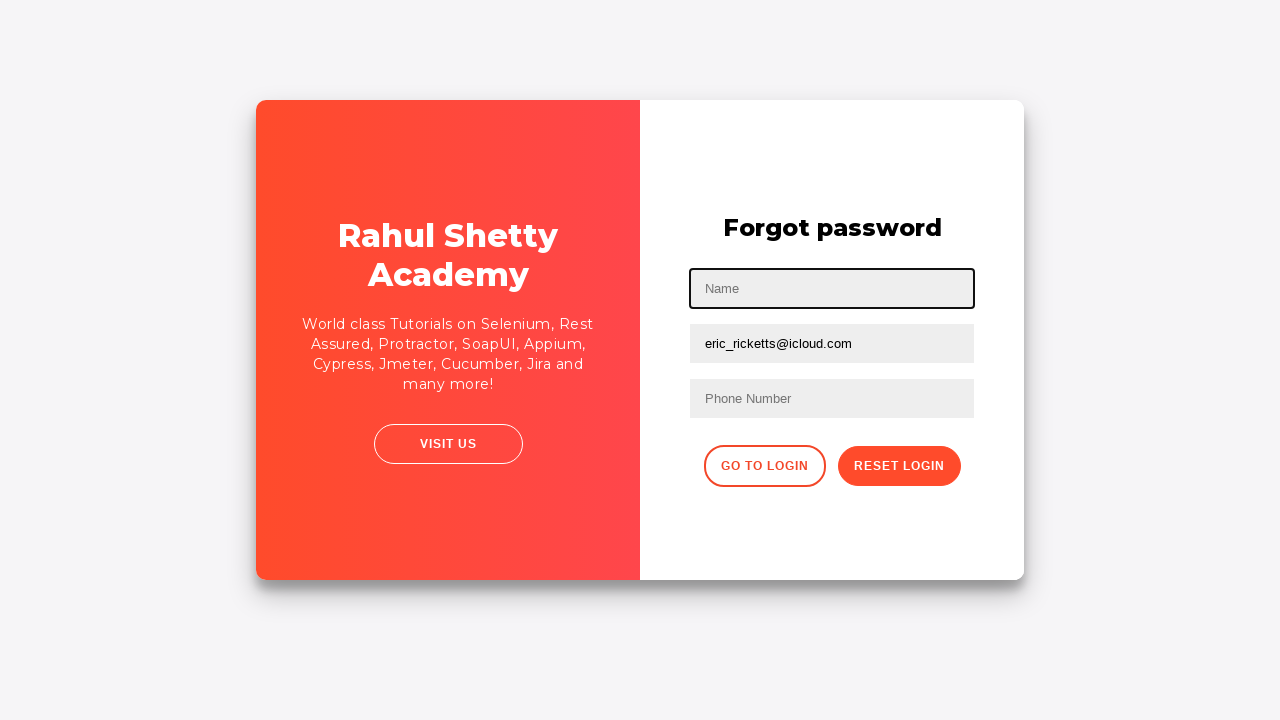

Cleared second text input field using nth-of-type selector on input[type='text']:nth-of-type(2)
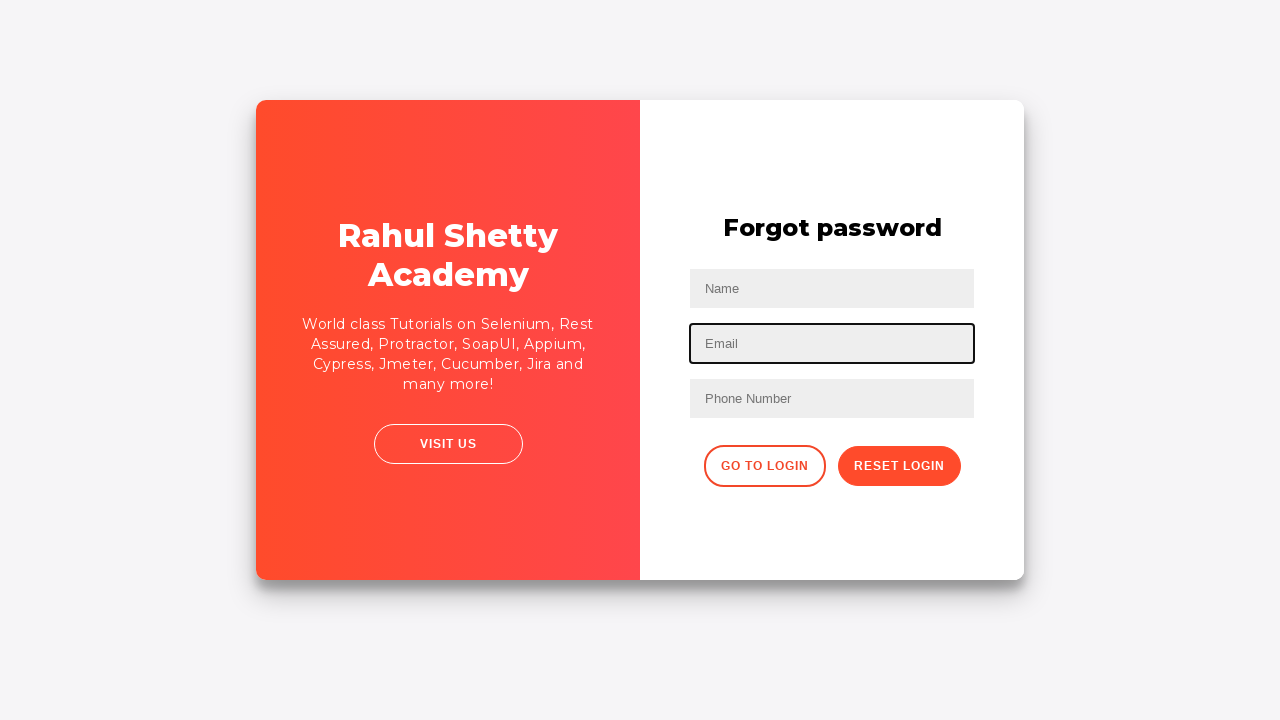

Filled input field using nth-child(2) selector with 'EricRicketts' on input[type='text']:nth-child(2)
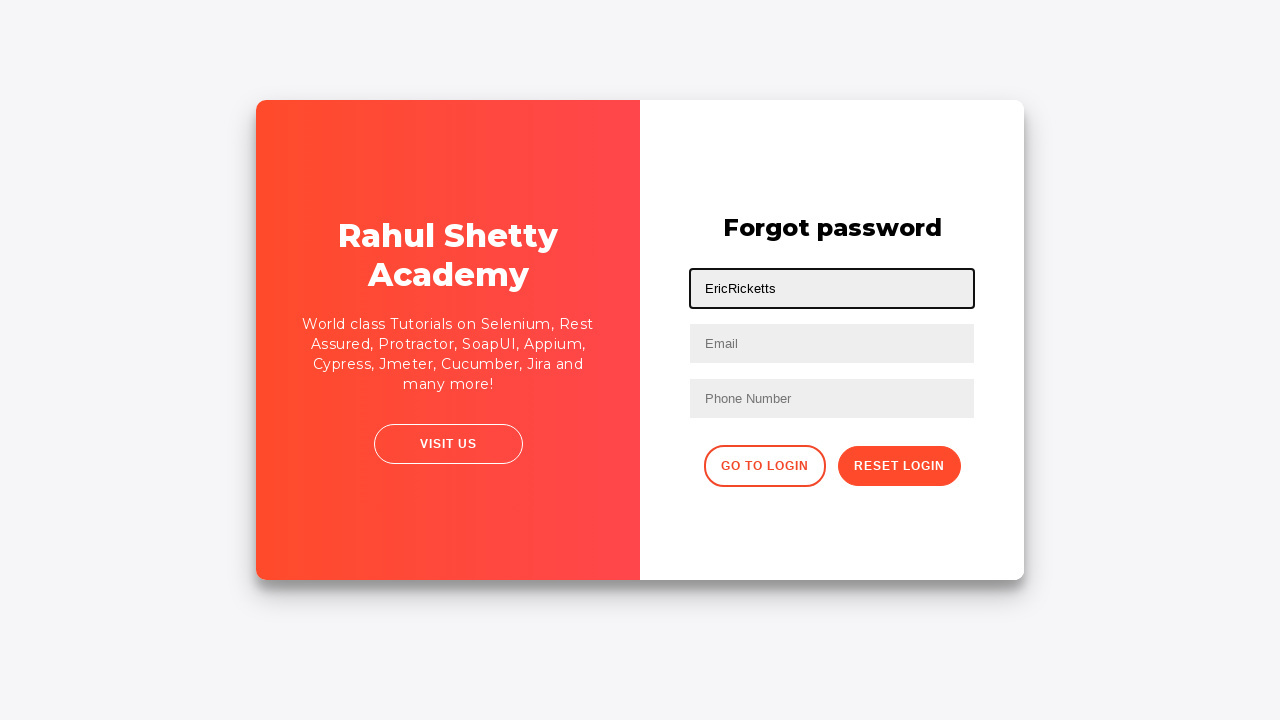

Filled input field using nth-child(3) selector with 'eric_ricketts@icloud.com' on input[type='text']:nth-child(3)
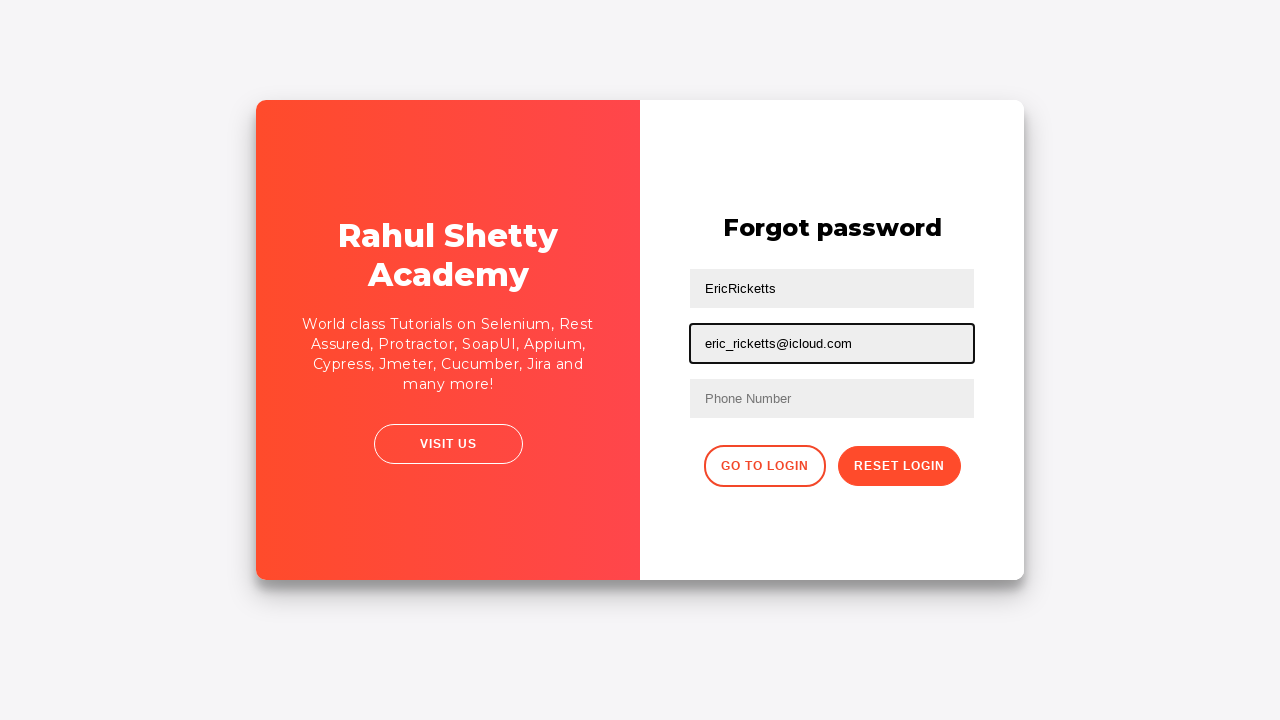

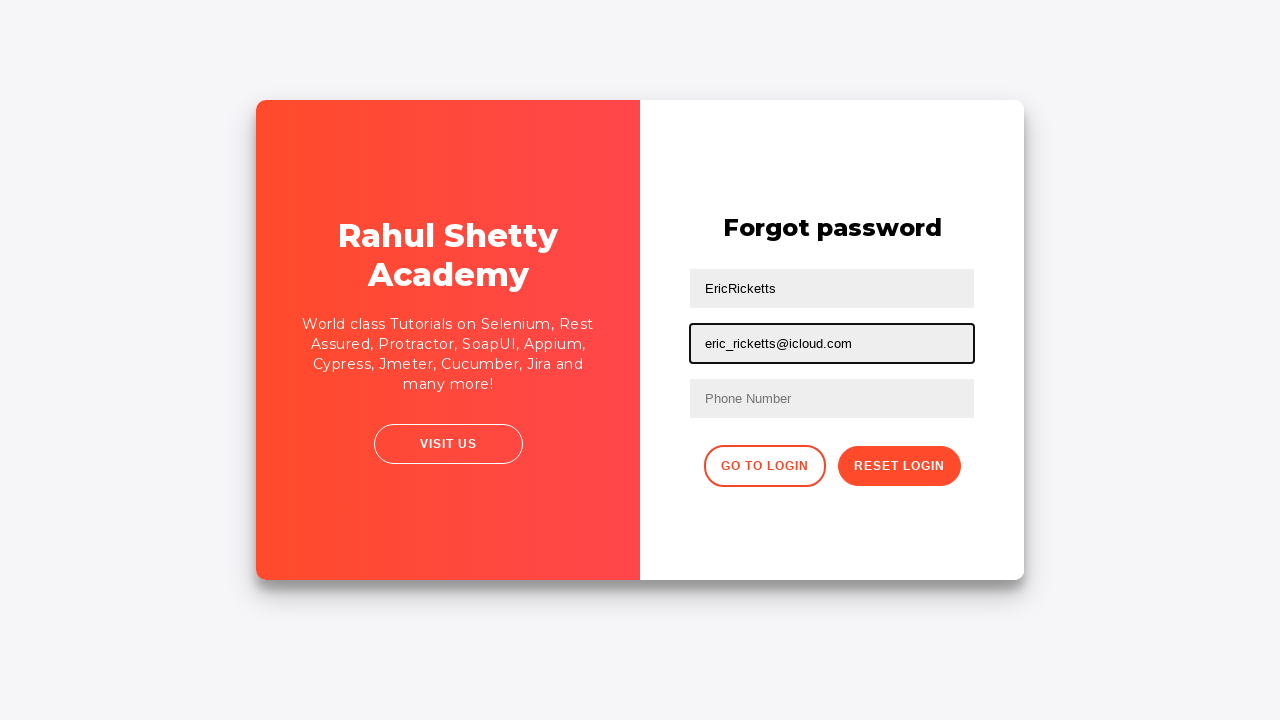